Navigates to Omayo blog, scrolls down the page, and fills a text field using JavaScript execution

Starting URL: http://omayo.blogspot.com/

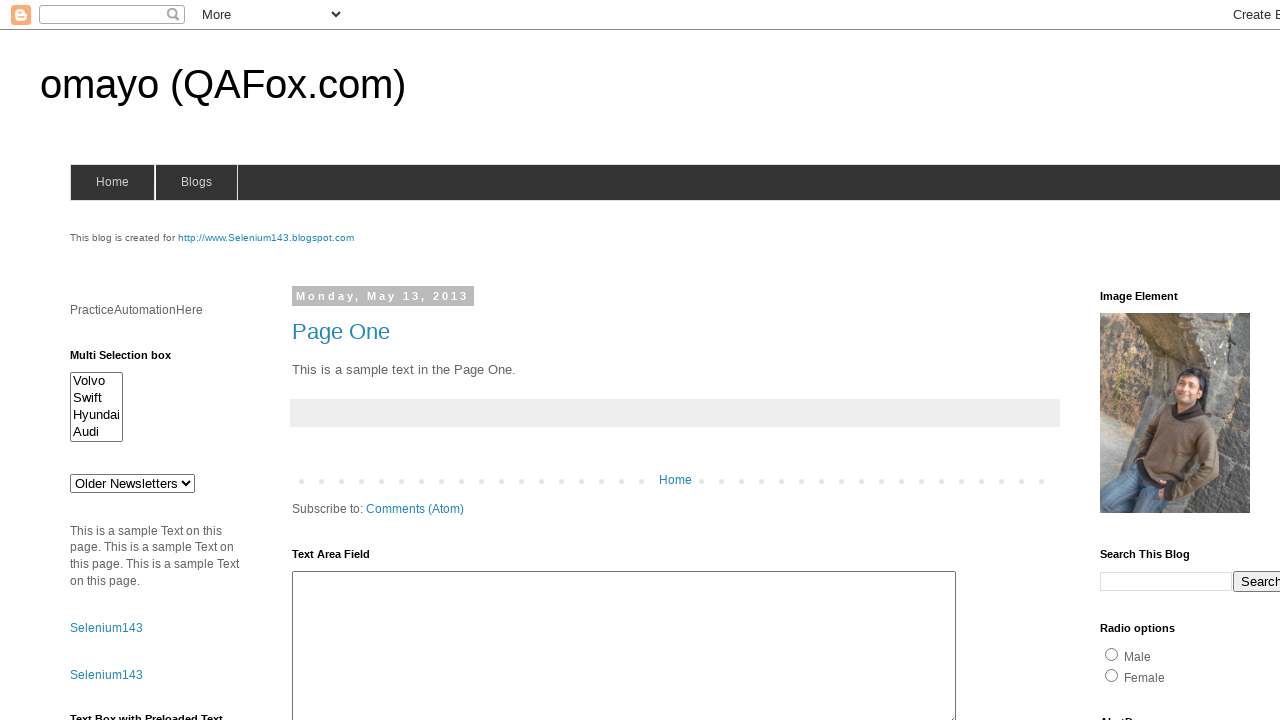

Navigated to Omayo blog at http://omayo.blogspot.com/
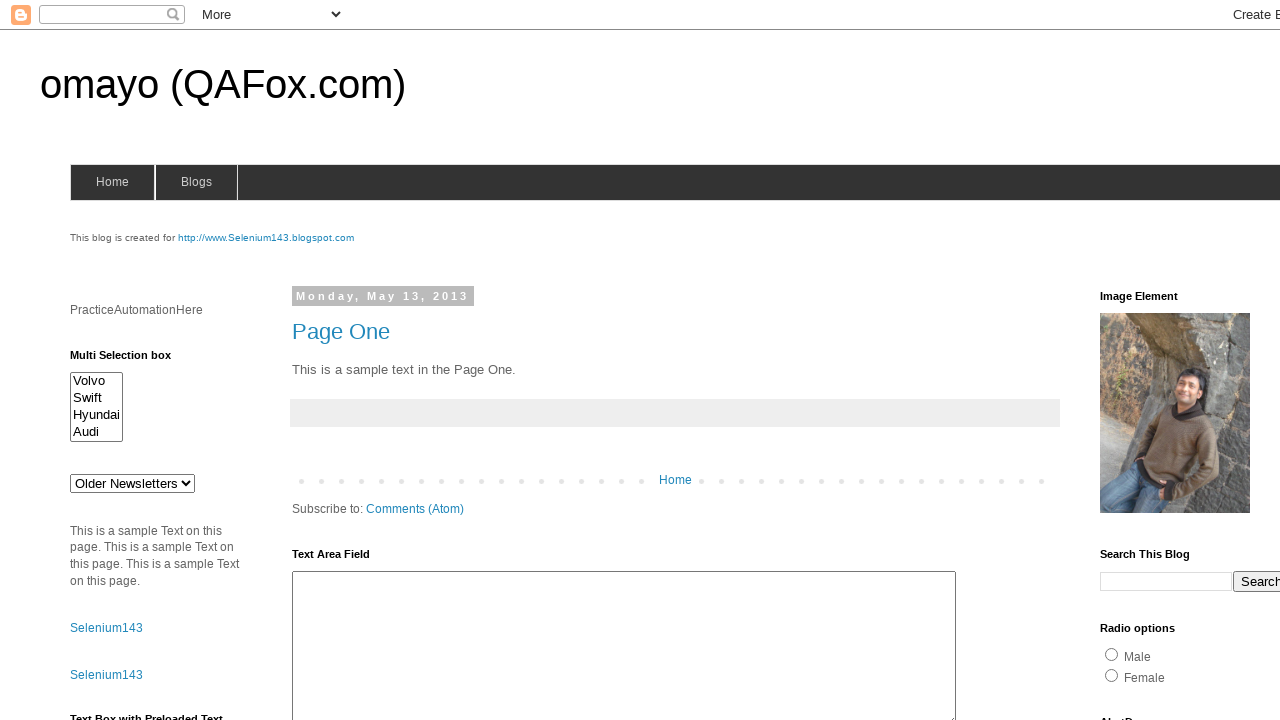

Scrolled down the page by 800 pixels
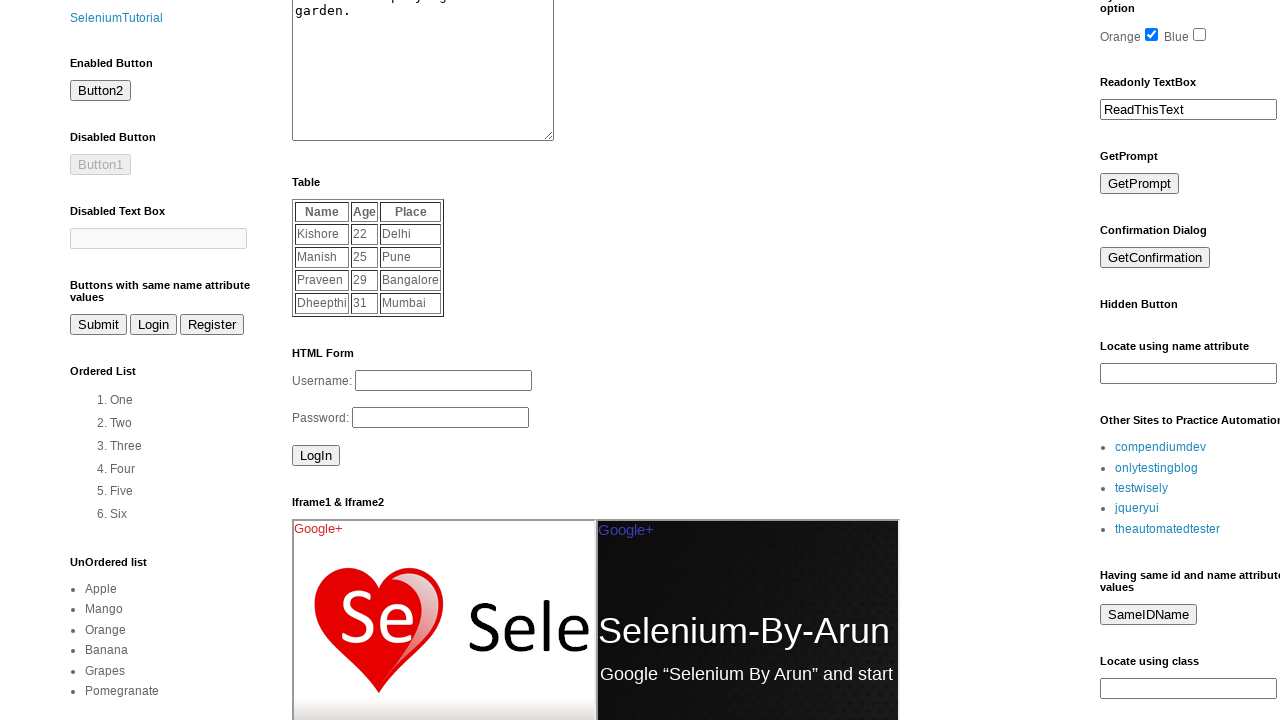

Filled text field with id 'tb2' with 'automation script' using JavaScript execution
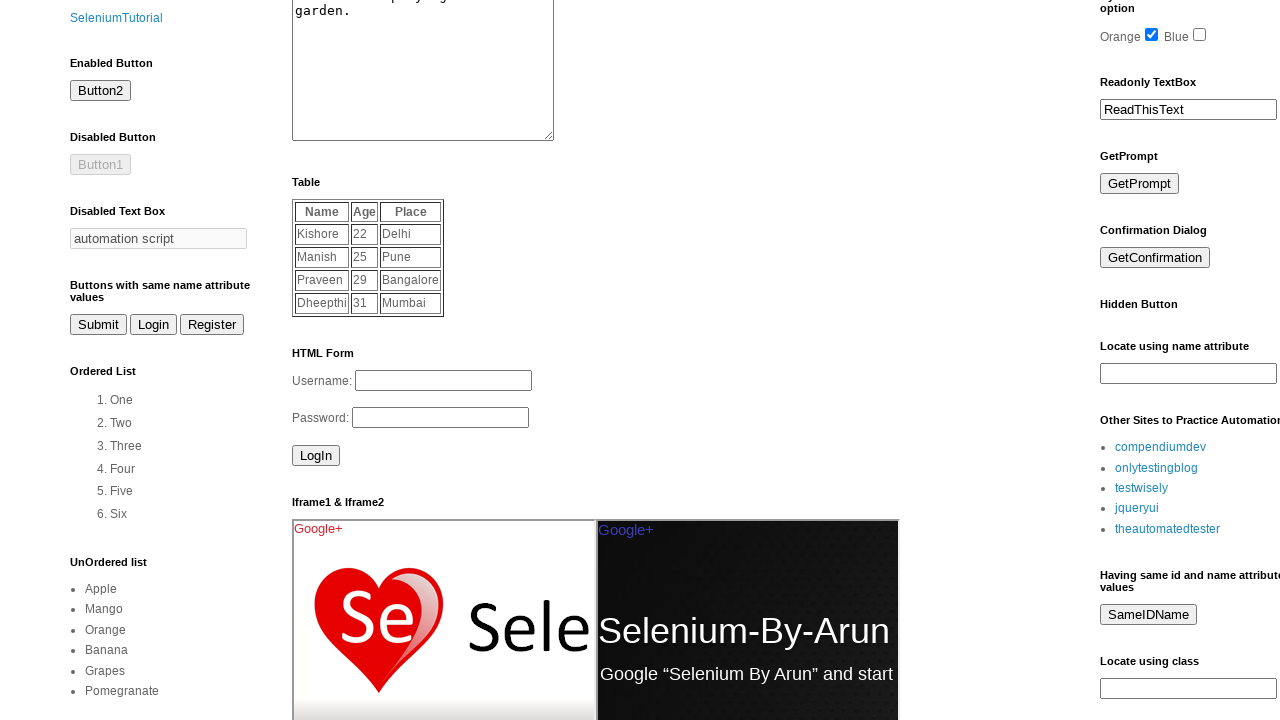

Confirmed text field with id 'tb2' is visible
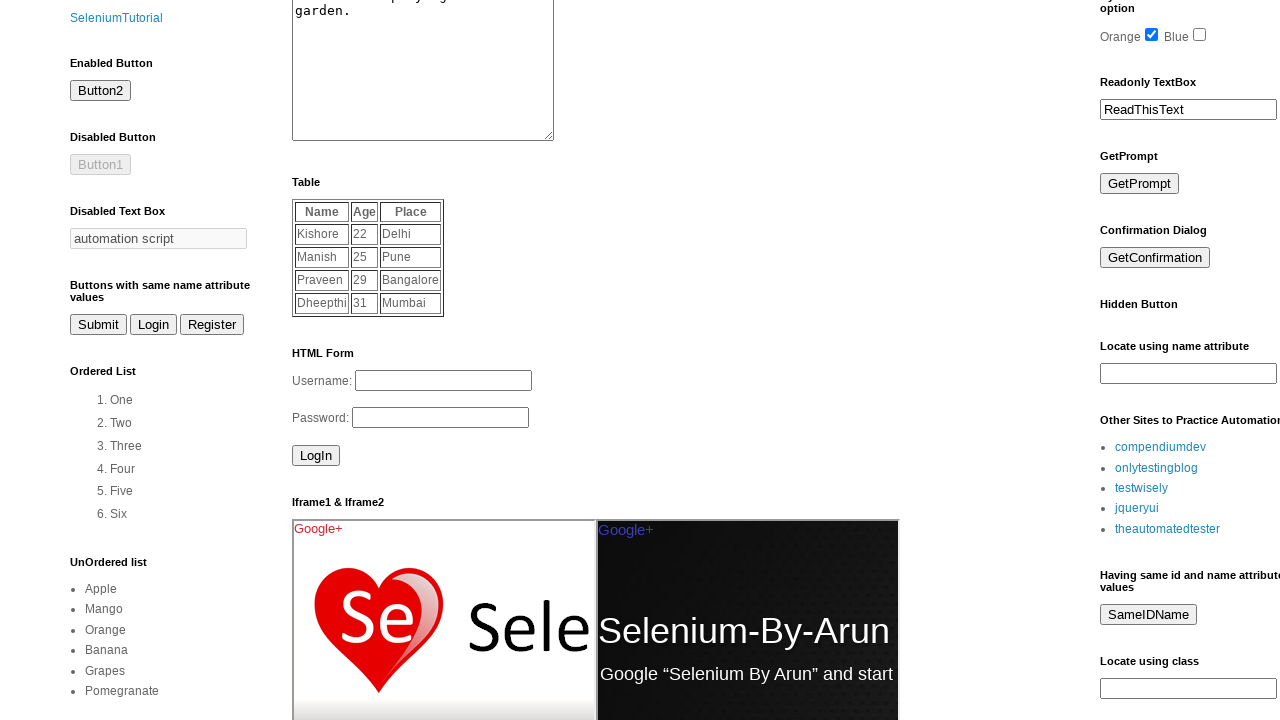

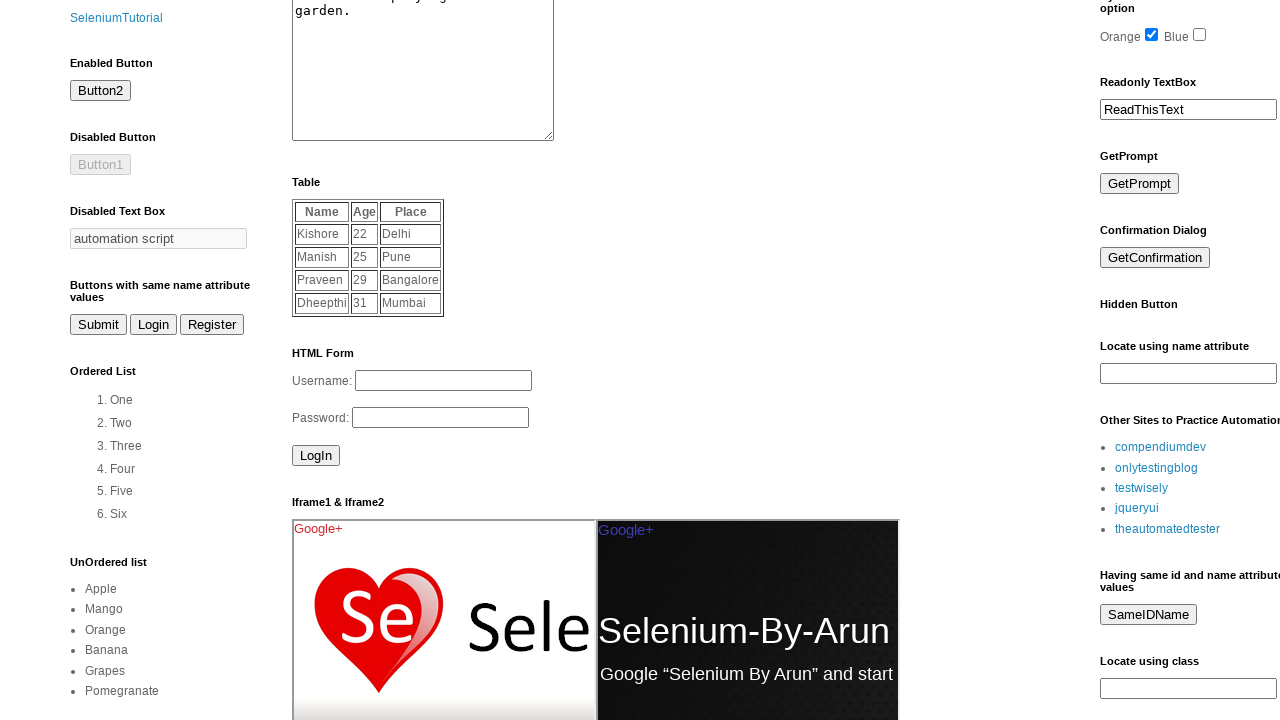